Tests radio button functionality by clicking the "Hockey" radio button and verifying it becomes selected.

Starting URL: https://practice.cydeo.com/radio_buttons

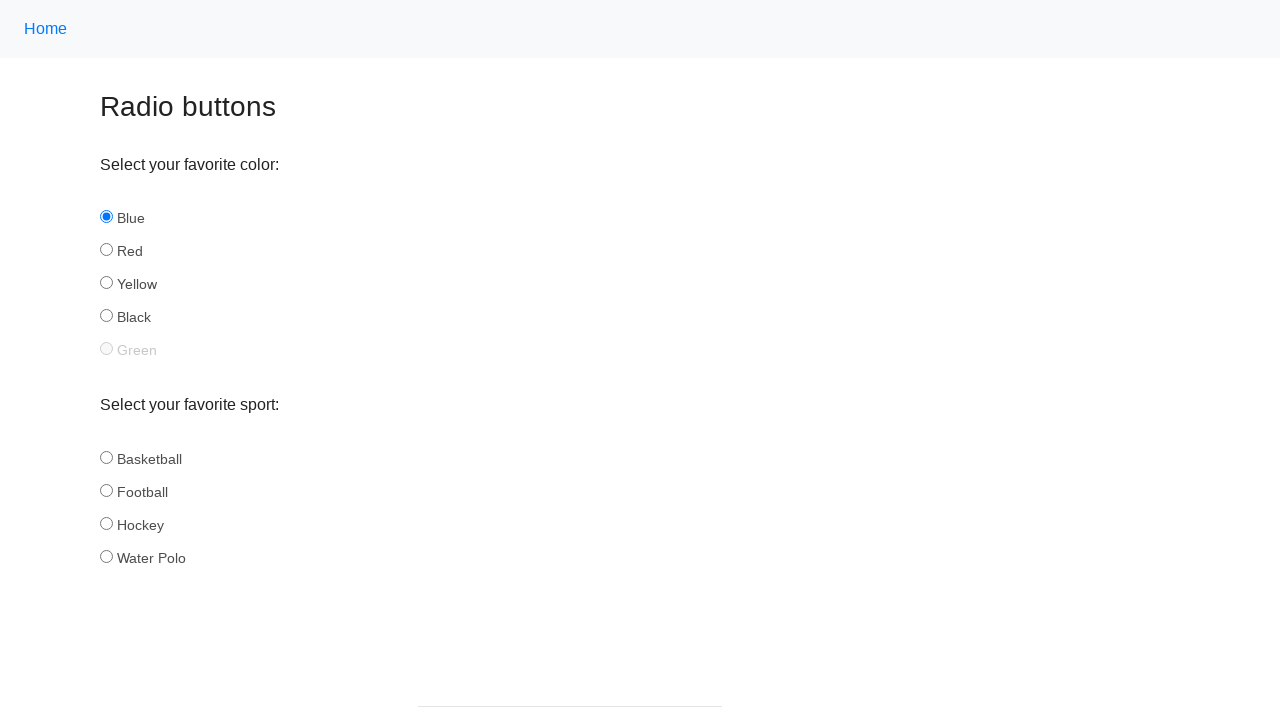

Clicked the Hockey radio button at (106, 523) on input#hockey
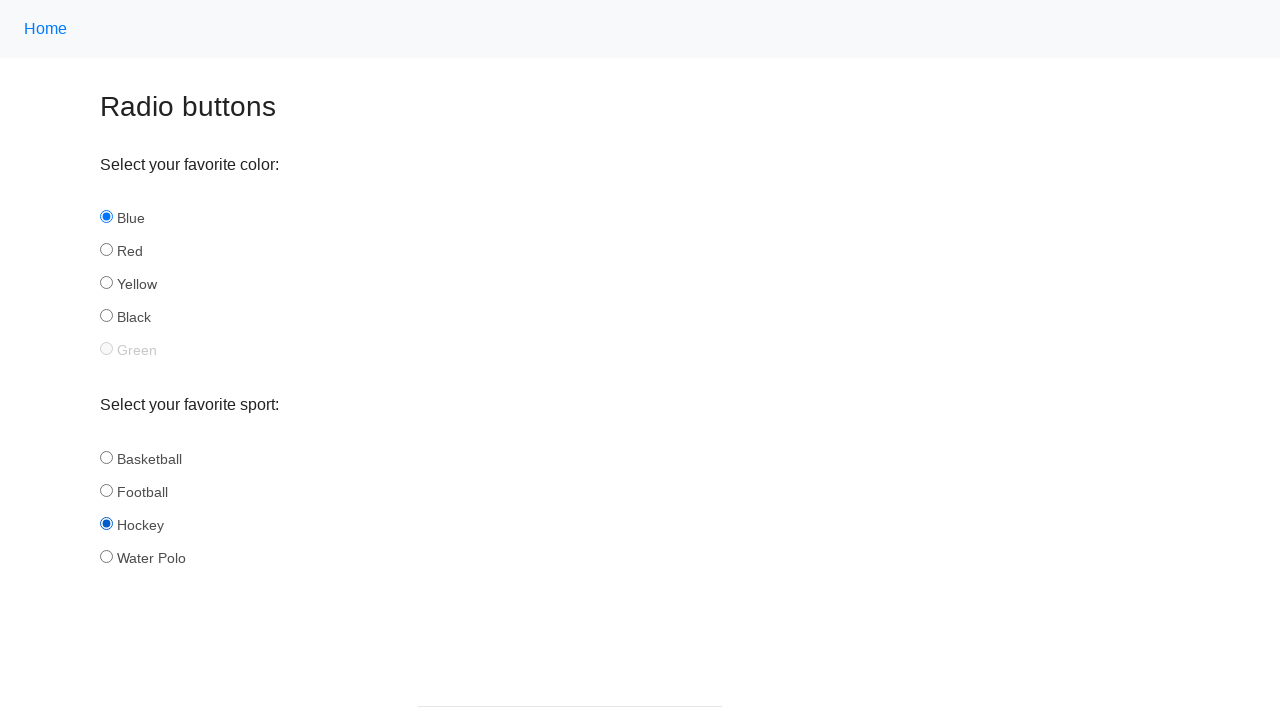

Located the Hockey radio button element
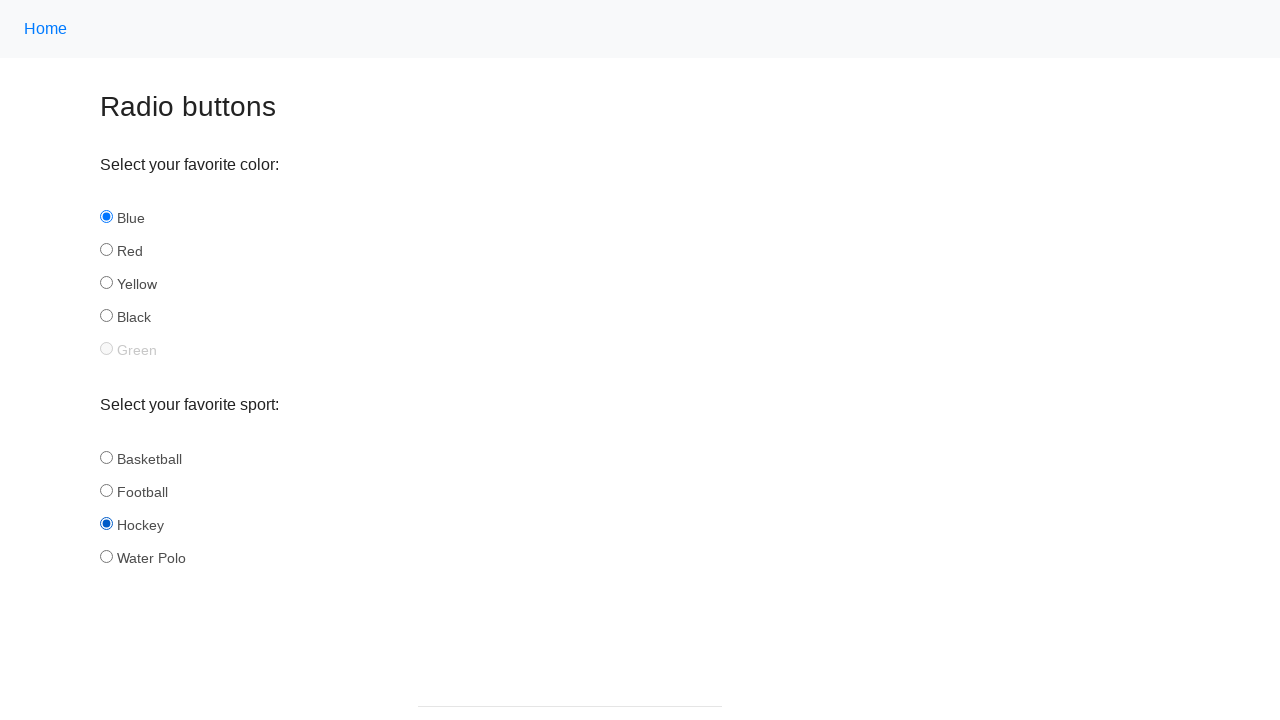

Verified that Hockey radio button is selected
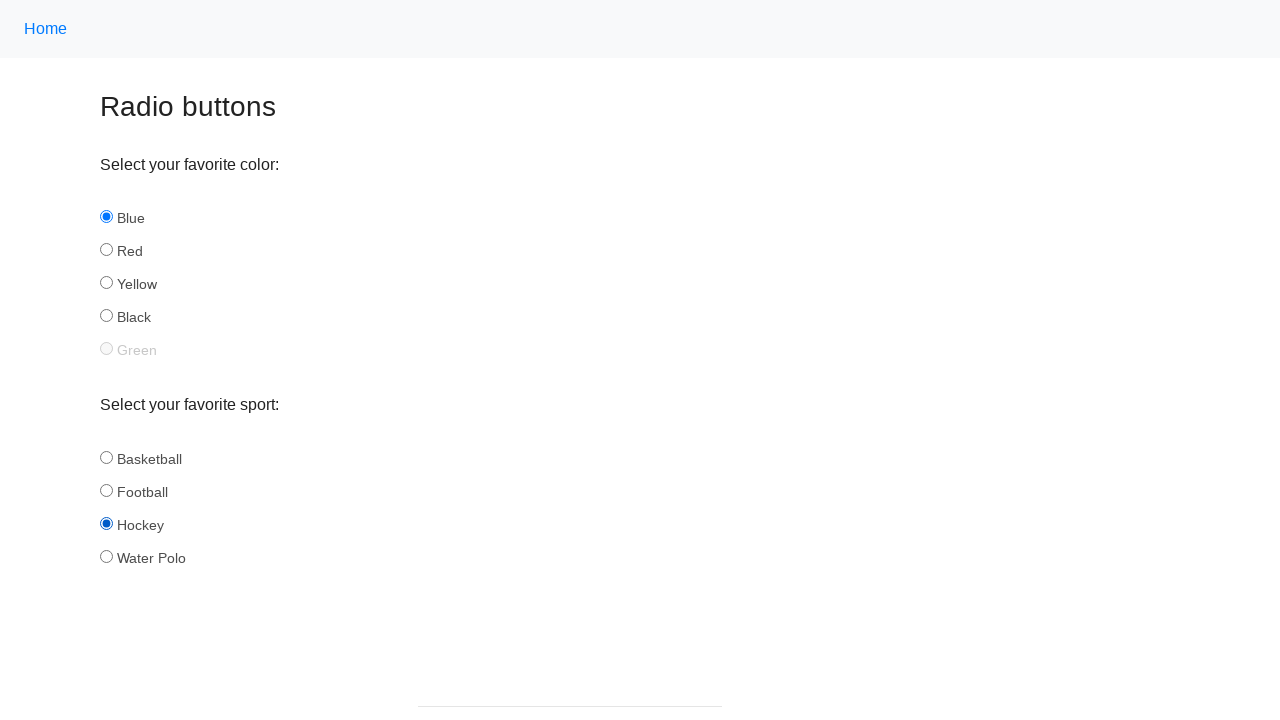

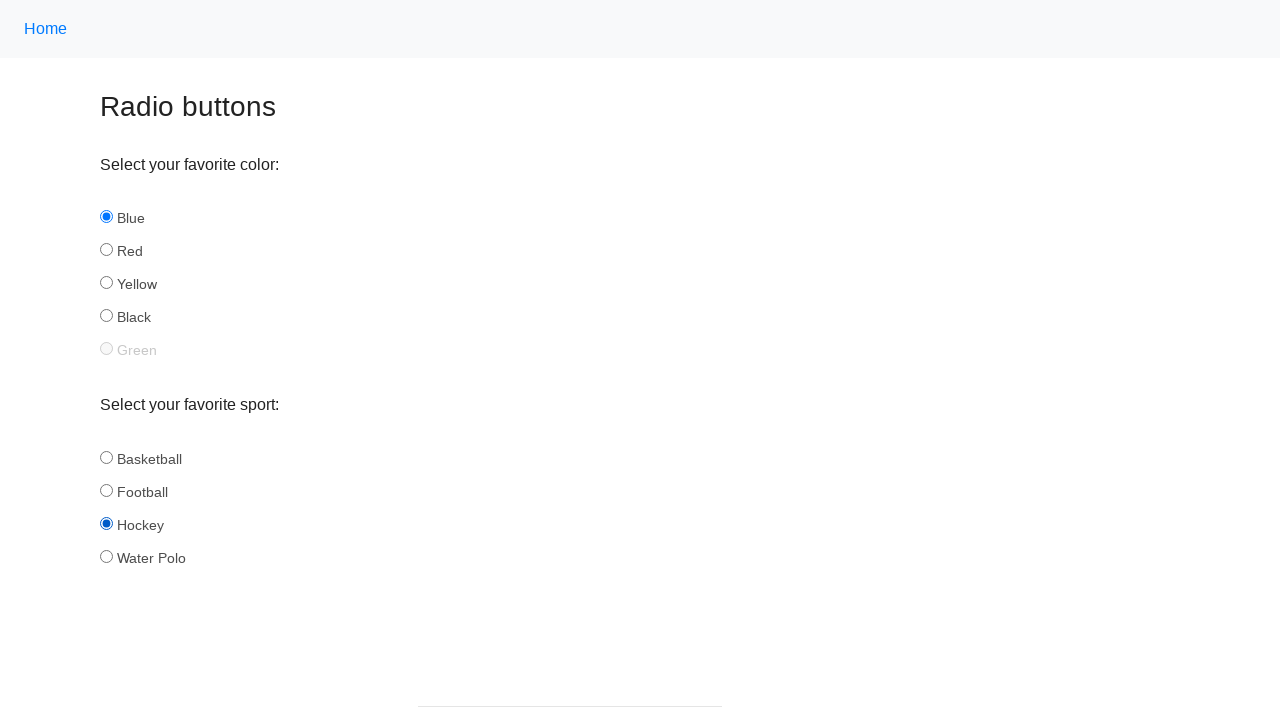